Tests the contact form submission with parameterized input data, filling all required fields and verifying the success message appears

Starting URL: https://practice-react.sdetunicorns.com/contact

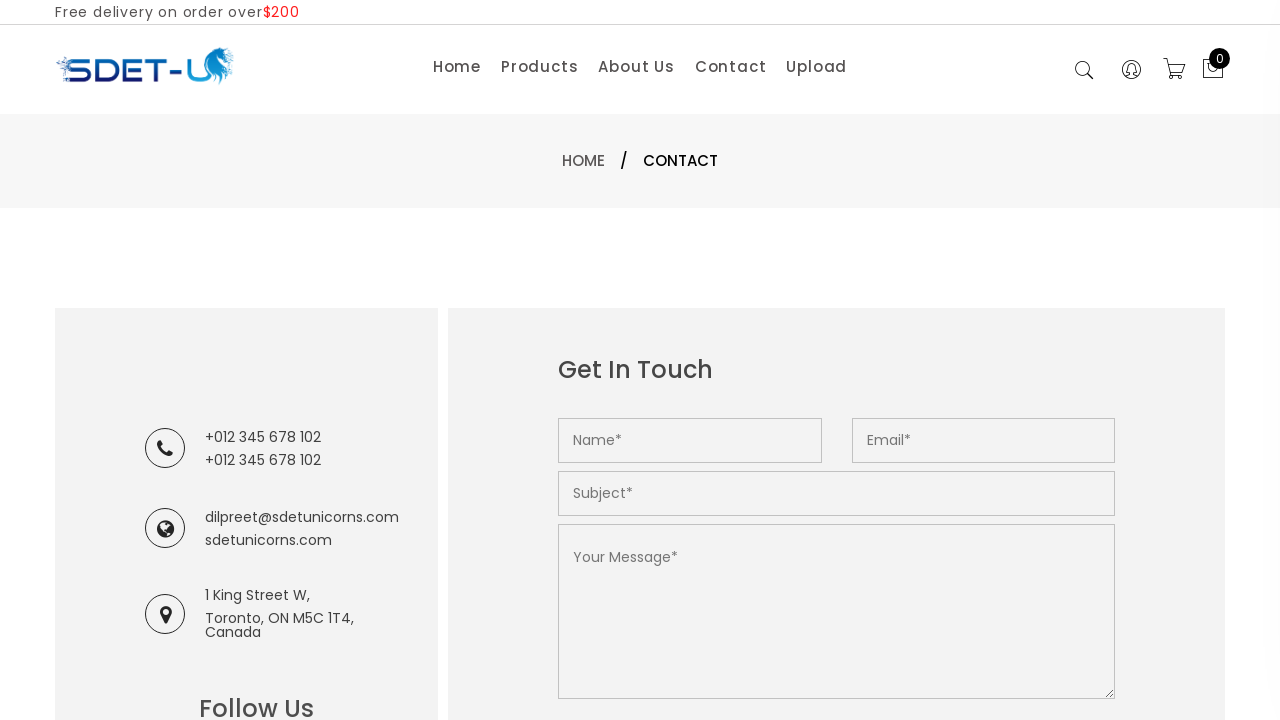

Filled name field with 'test2' on input[placeholder="Name*"]
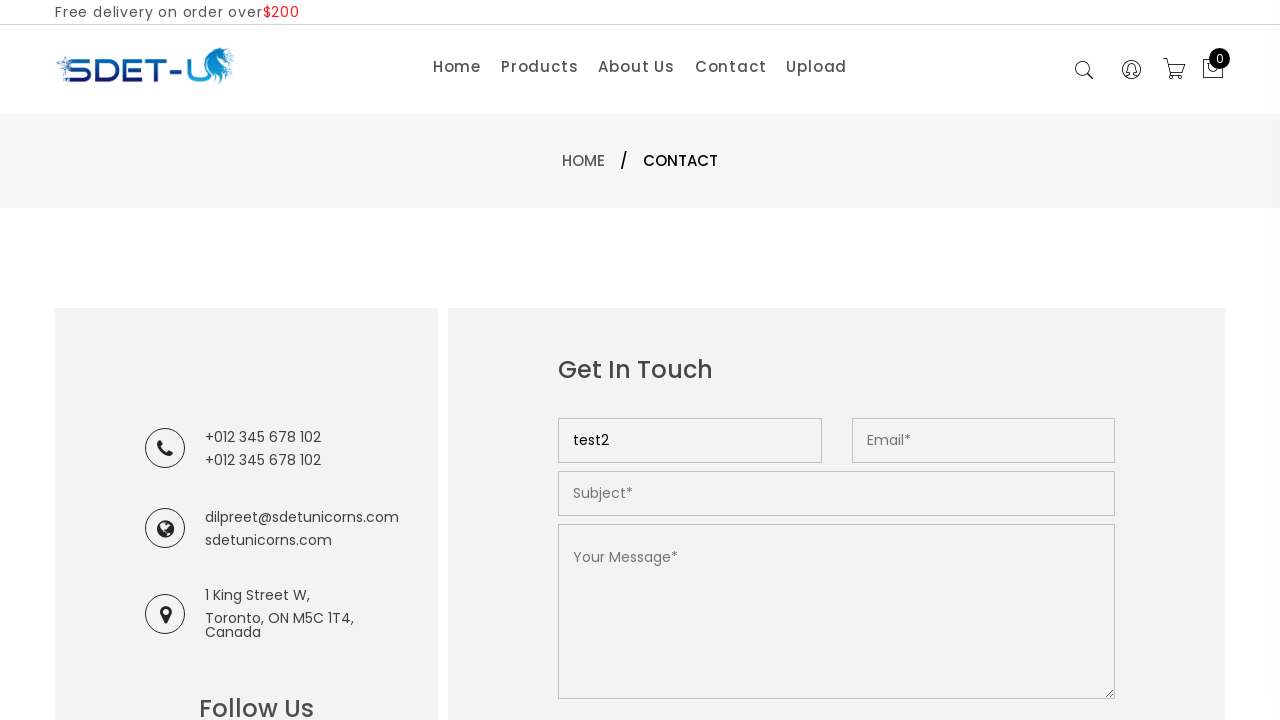

Filled email field with 'test2@gmail.com' on input[placeholder="Email*"]
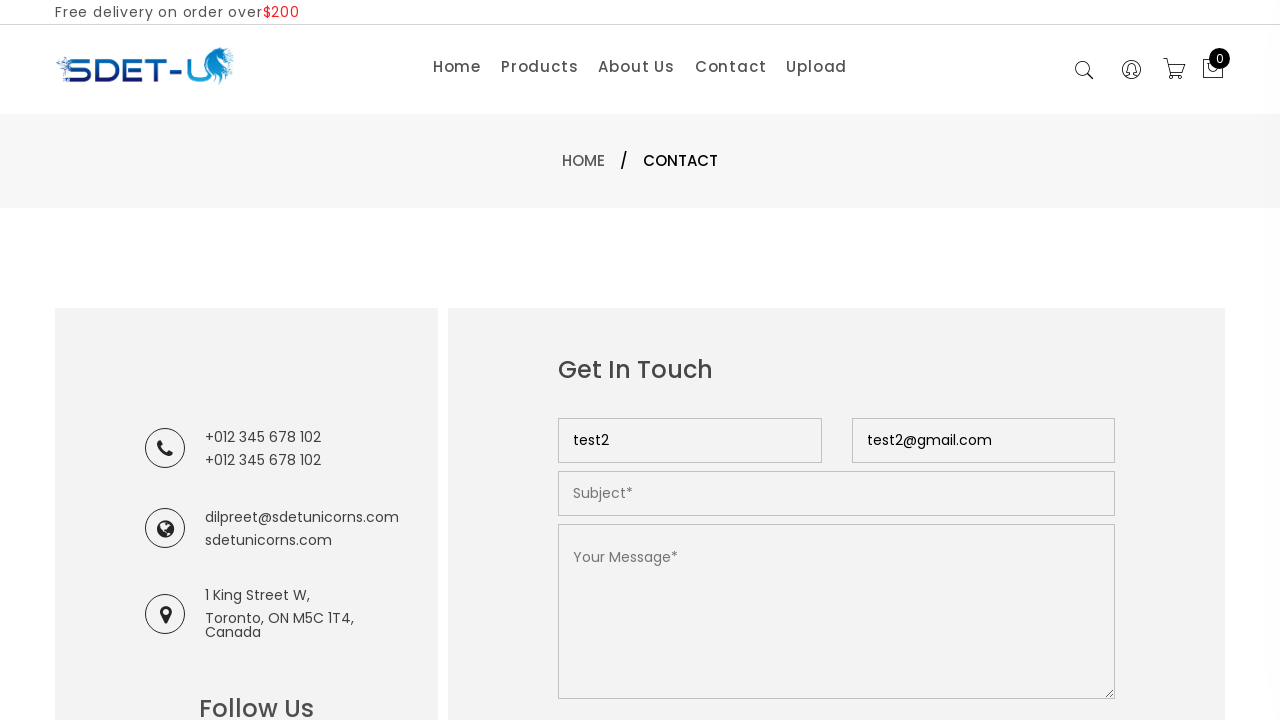

Filled subject field with 'testing with different username' on input[placeholder="Subject*"]
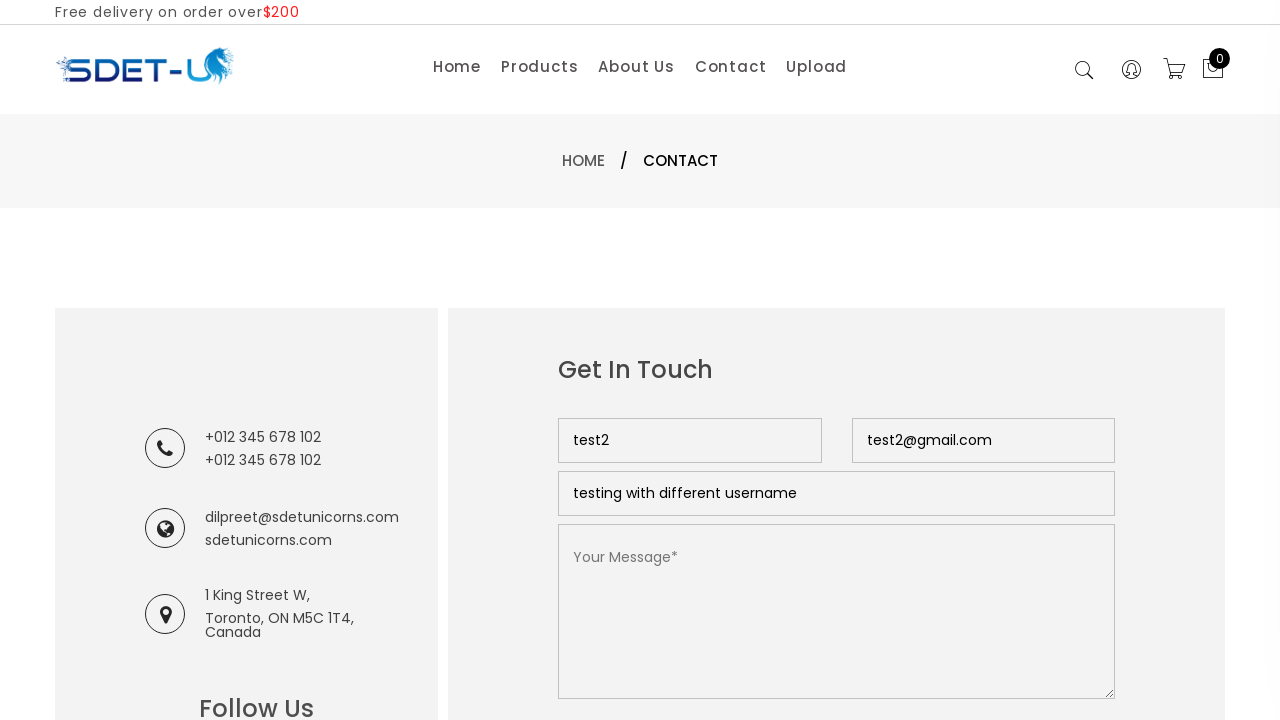

Filled message field with 'this should work fine' on textarea[placeholder="Your Message*"]
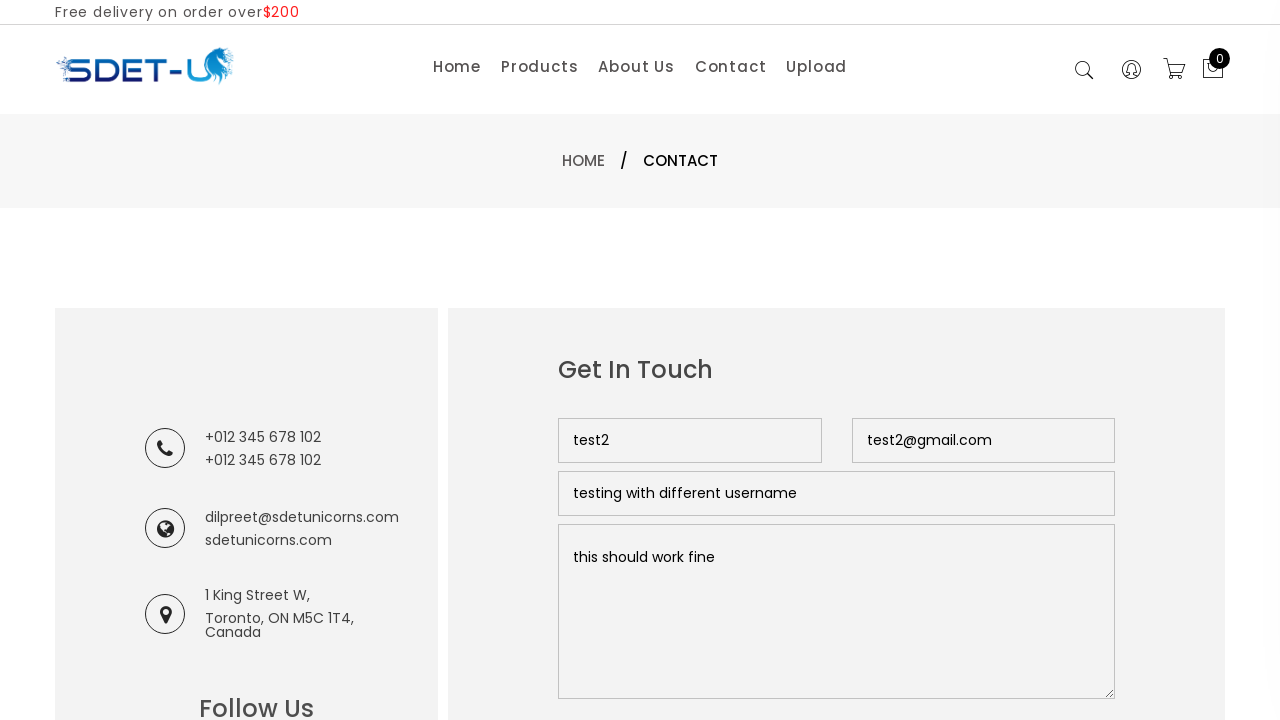

Clicked send button to submit form at (628, 360) on .submit
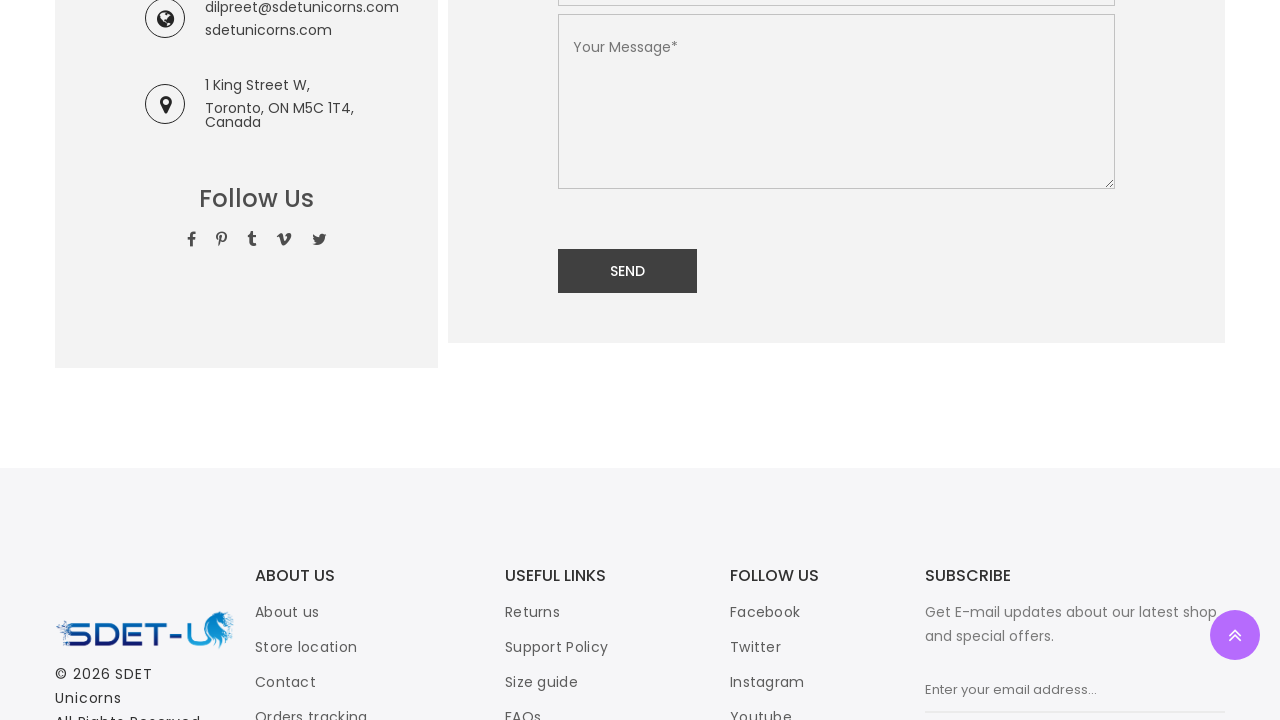

Success toast notification appeared
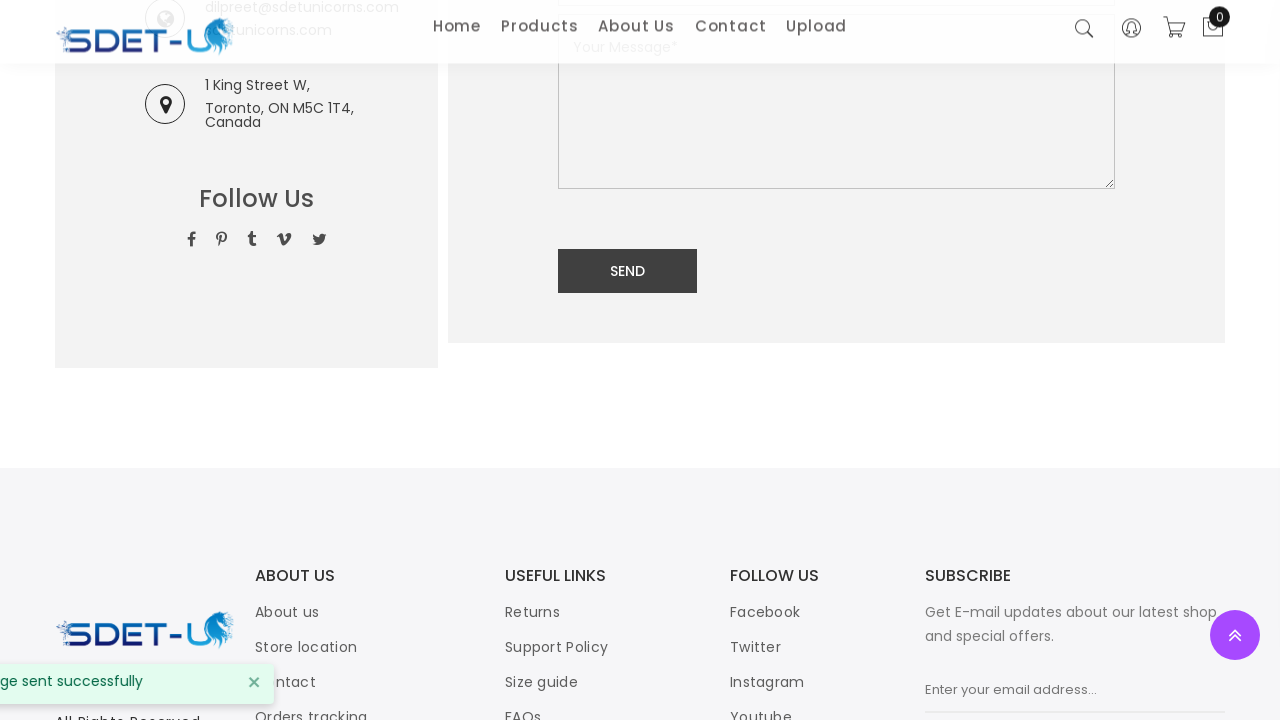

Waited 500ms for any potential error messages
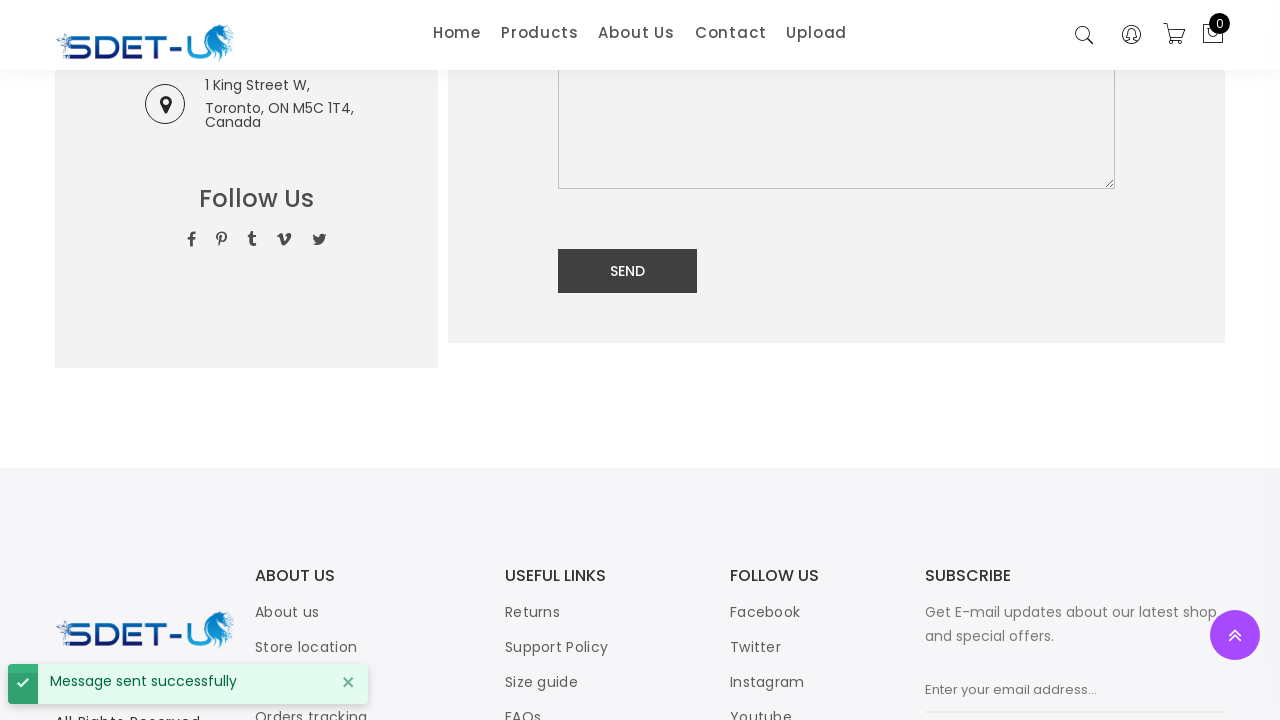

Verified no error elements are visible on the page
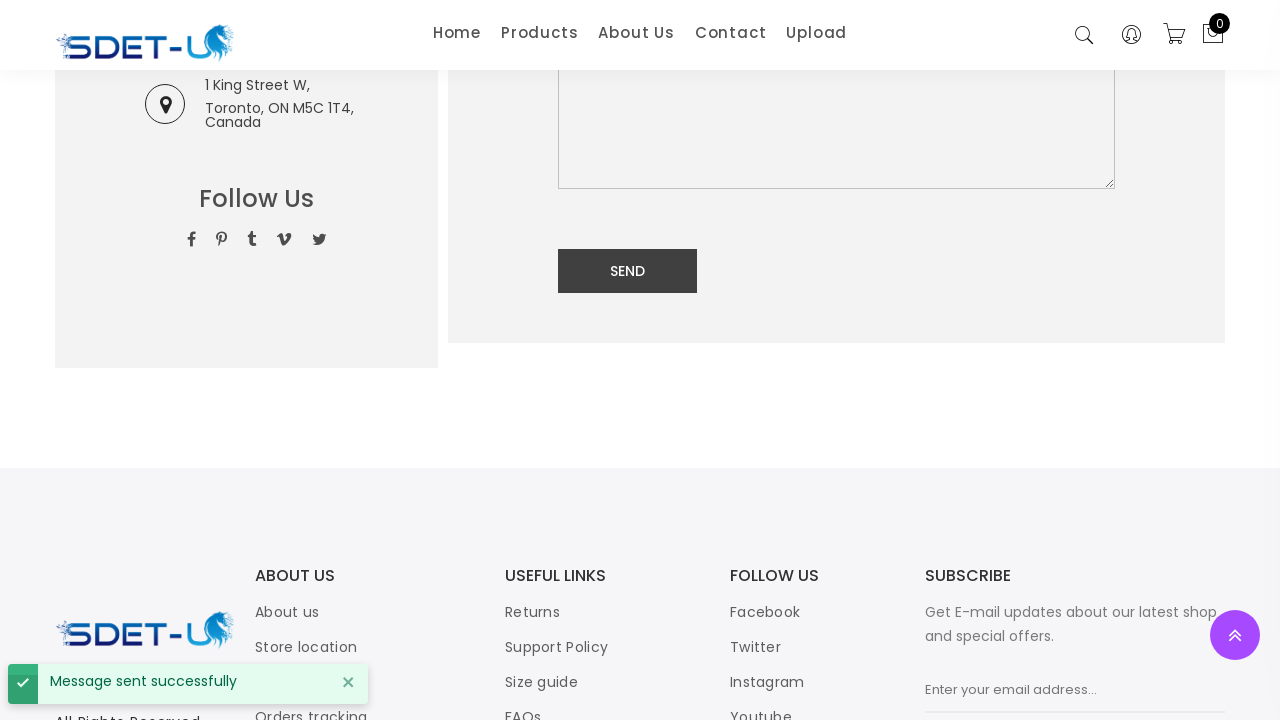

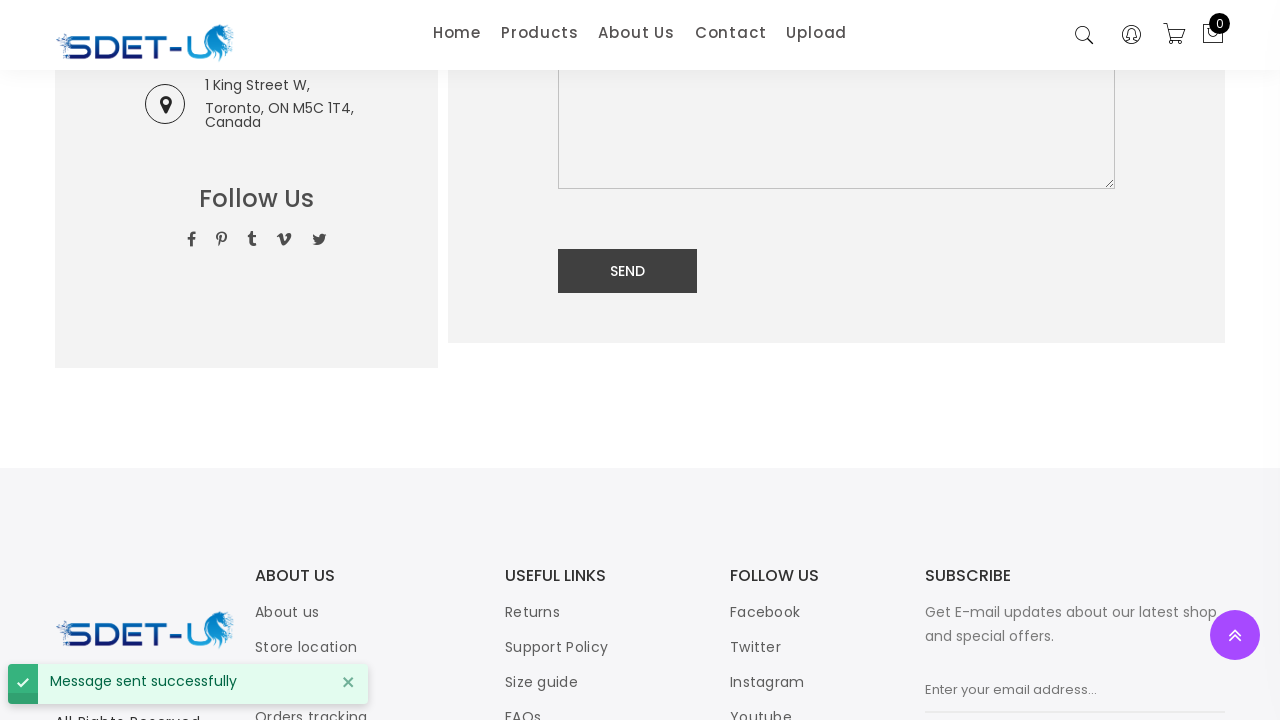